Tests dynamic element loading by clicking a button and waiting for a paragraph element to appear with specific text (identical to firstTest)

Starting URL: https://testeroprogramowania.github.io/selenium/wait2.html

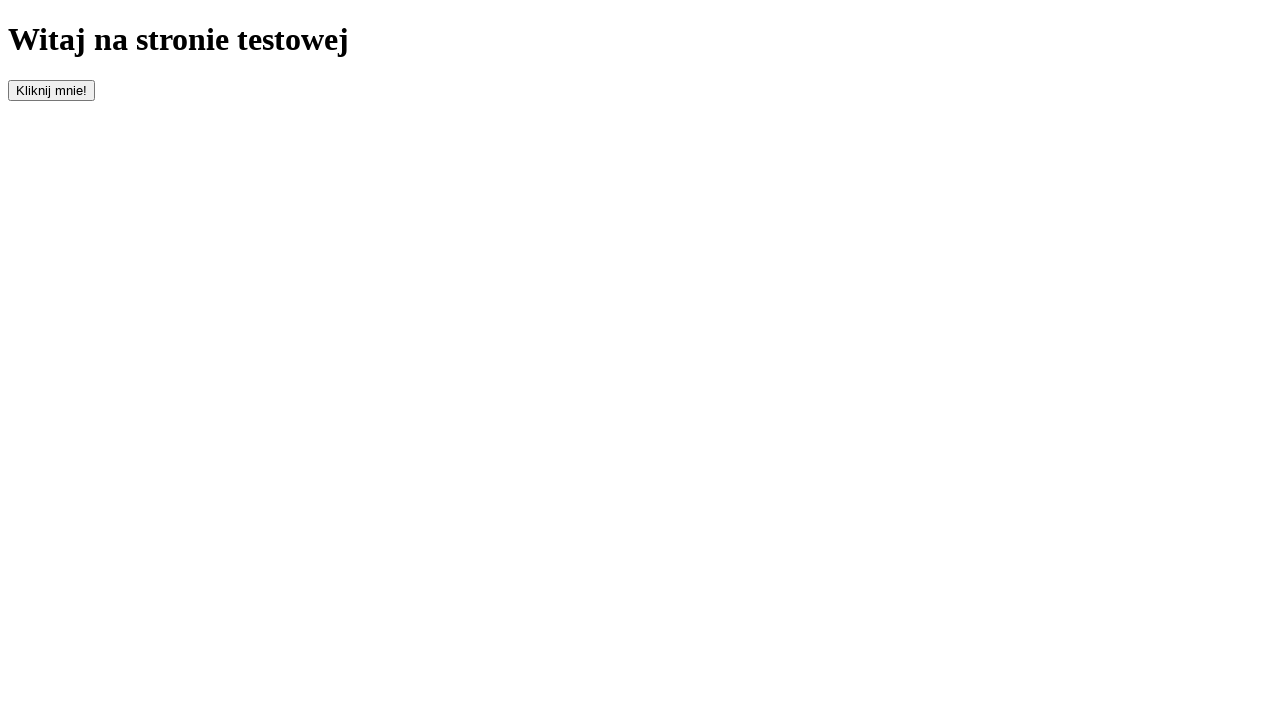

Clicked button with id 'clickOnMe' to trigger dynamic element loading at (52, 90) on #clickOnMe
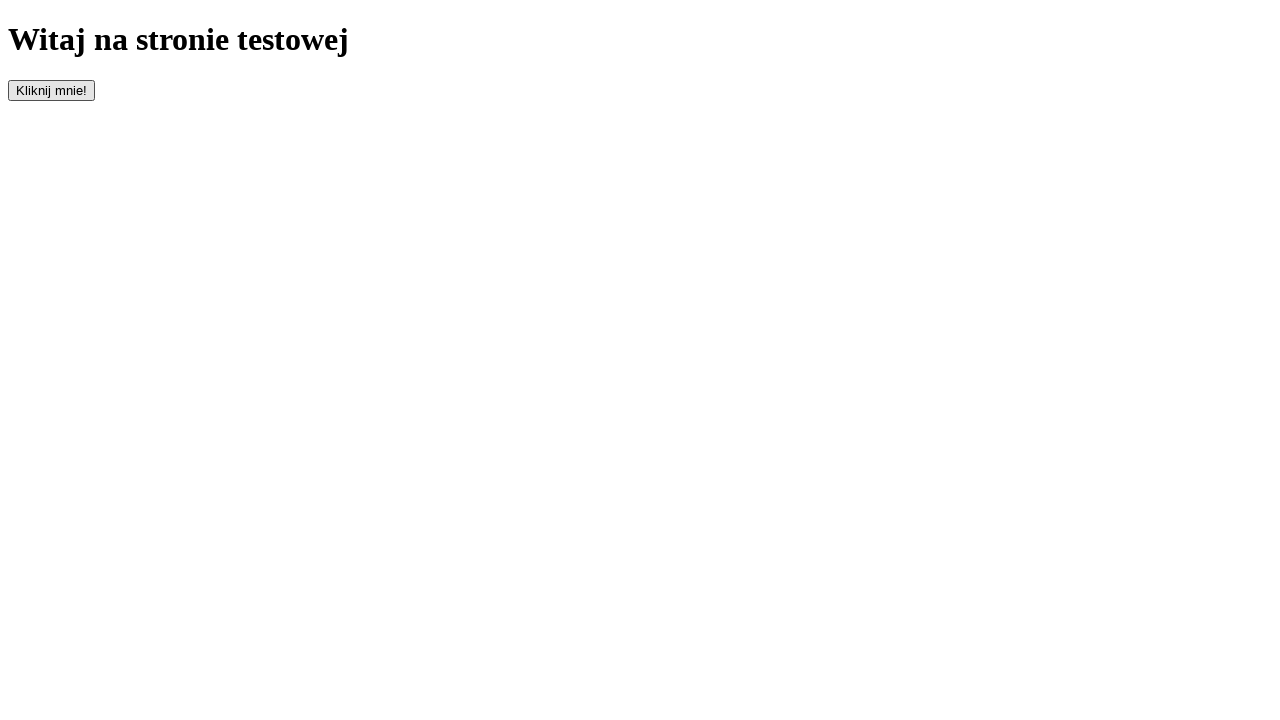

Waited for paragraph element to appear
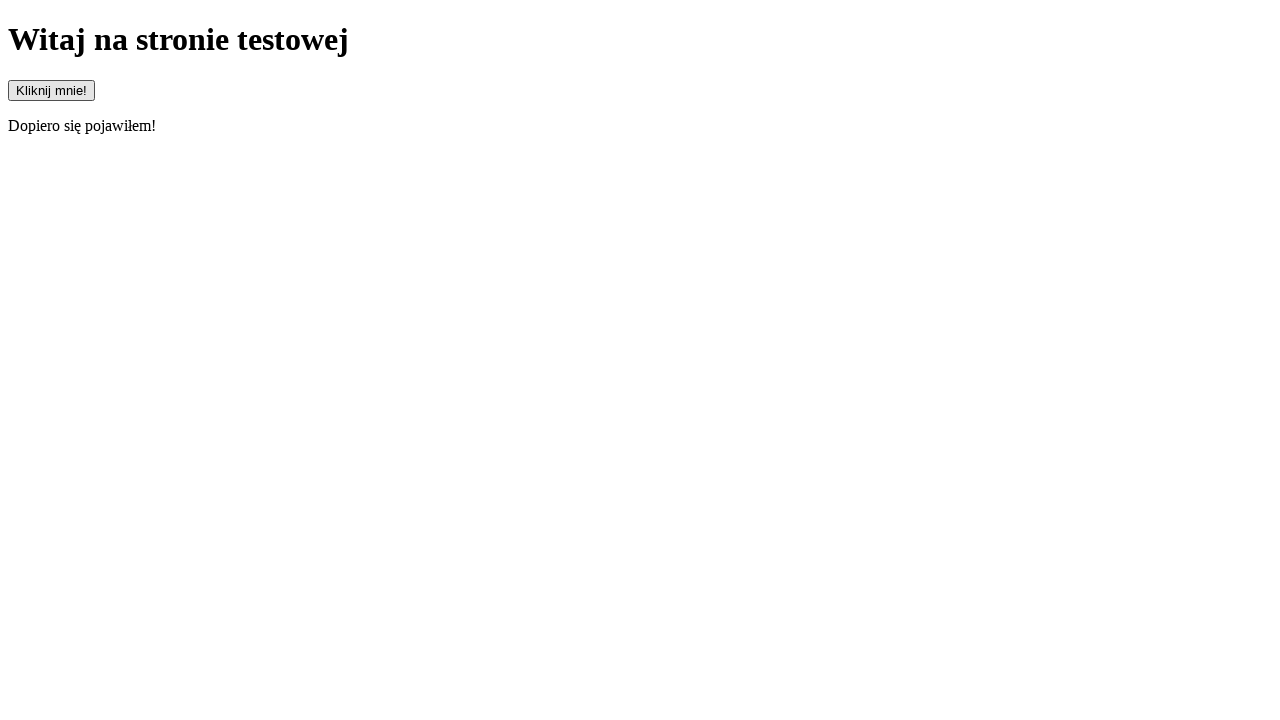

Retrieved text content from paragraph element
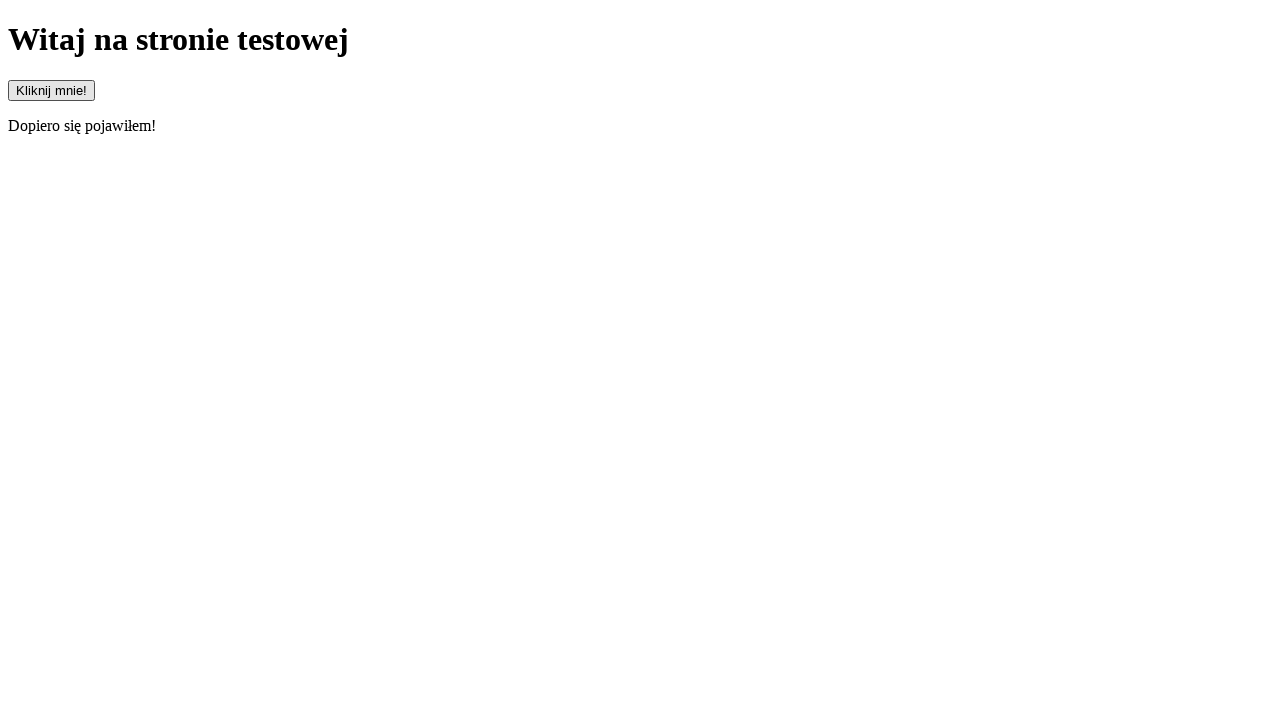

Asserted paragraph text equals 'Dopiero się pojawiłem!'
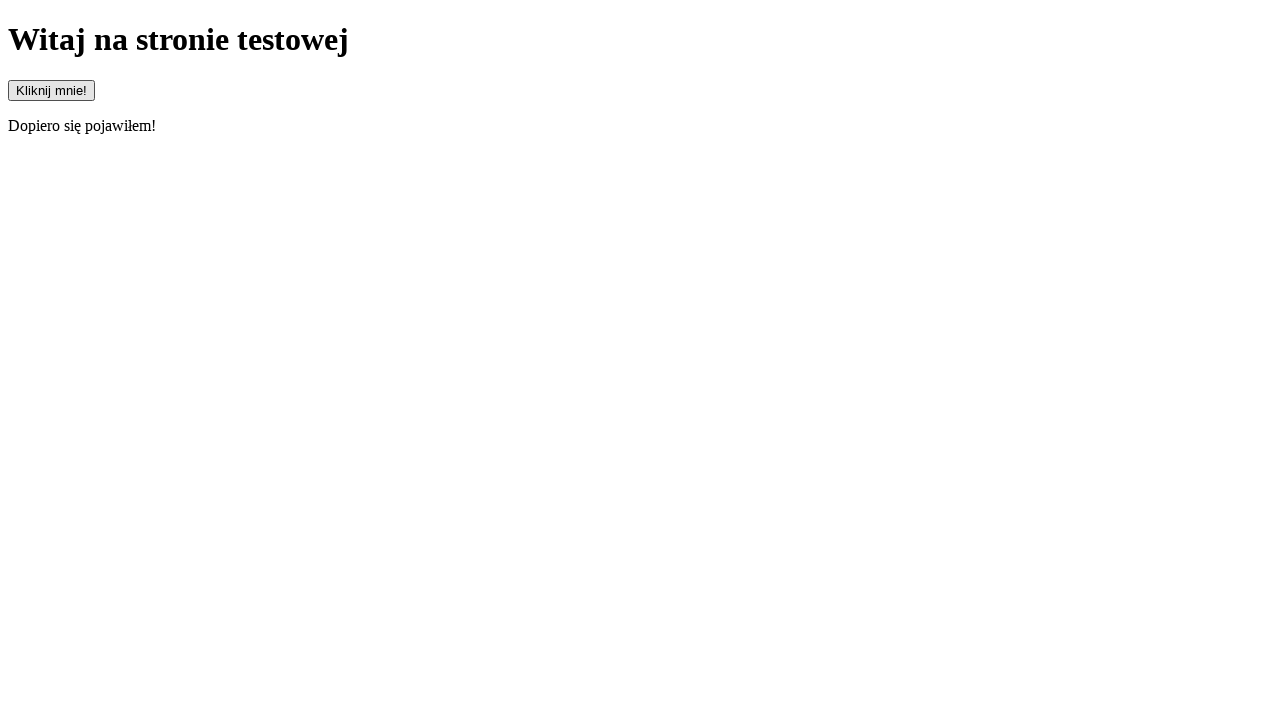

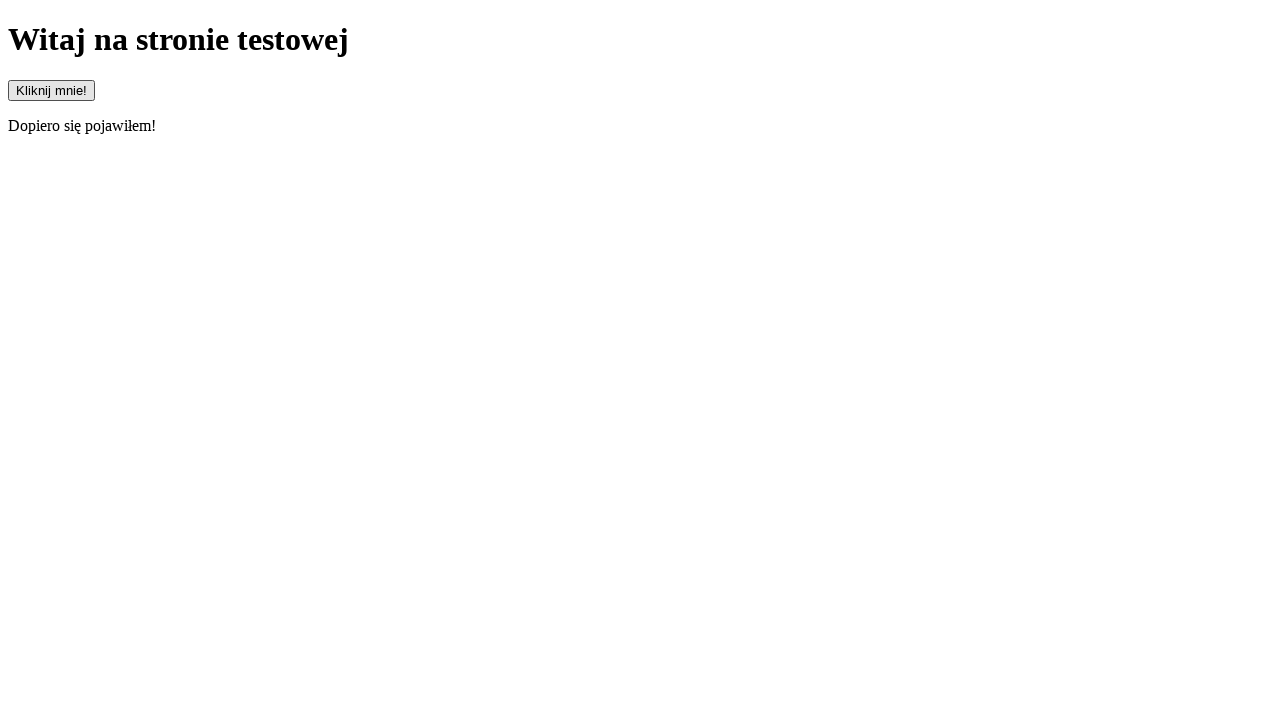